Tests opening new window functionality by clicking a link that opens a new window

Starting URL: http://the-internet.herokuapp.com/

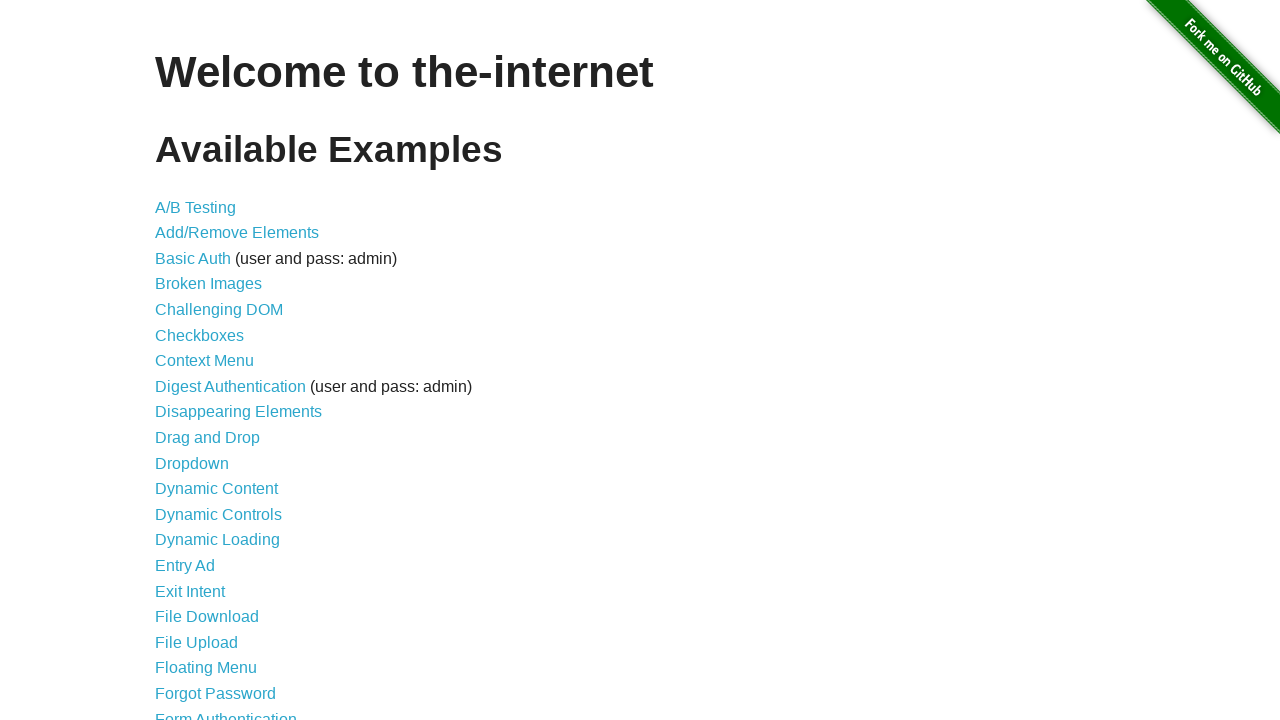

Clicked 'Multiple Windows' link to navigate to test page at (218, 369) on a:text('Multiple Windows')
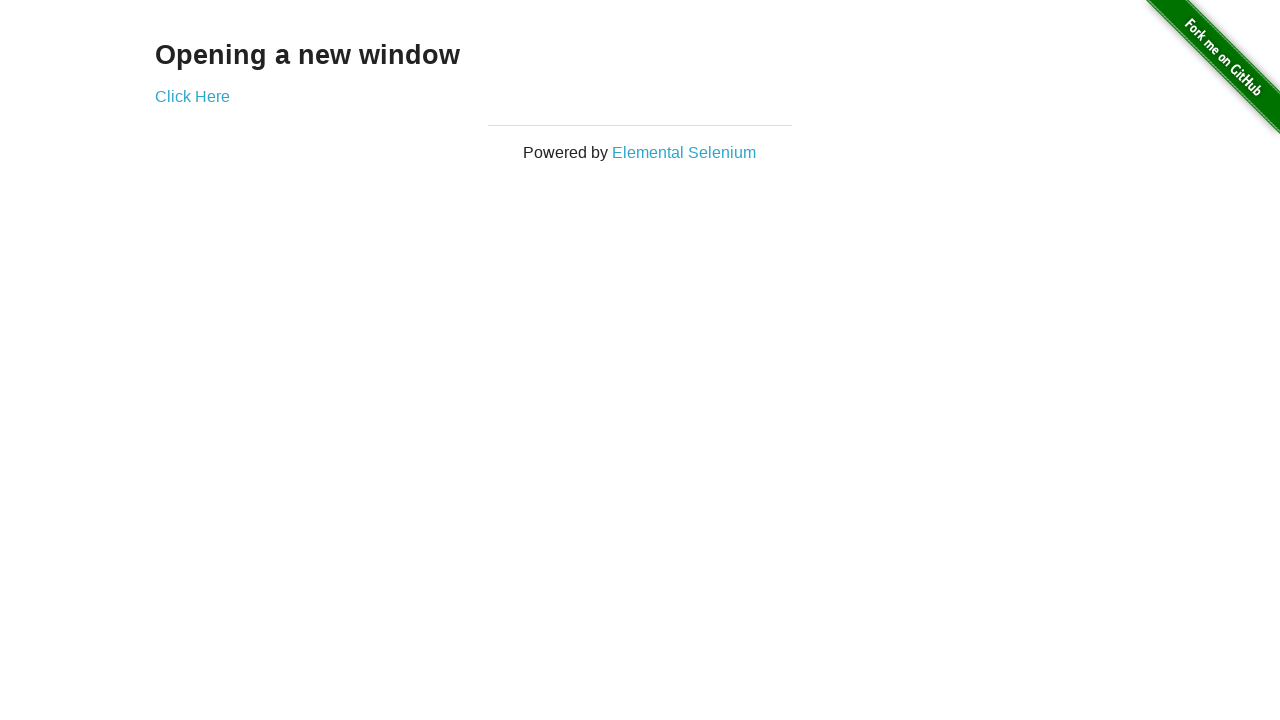

Clicked link to open new window at (192, 96) on .example>a
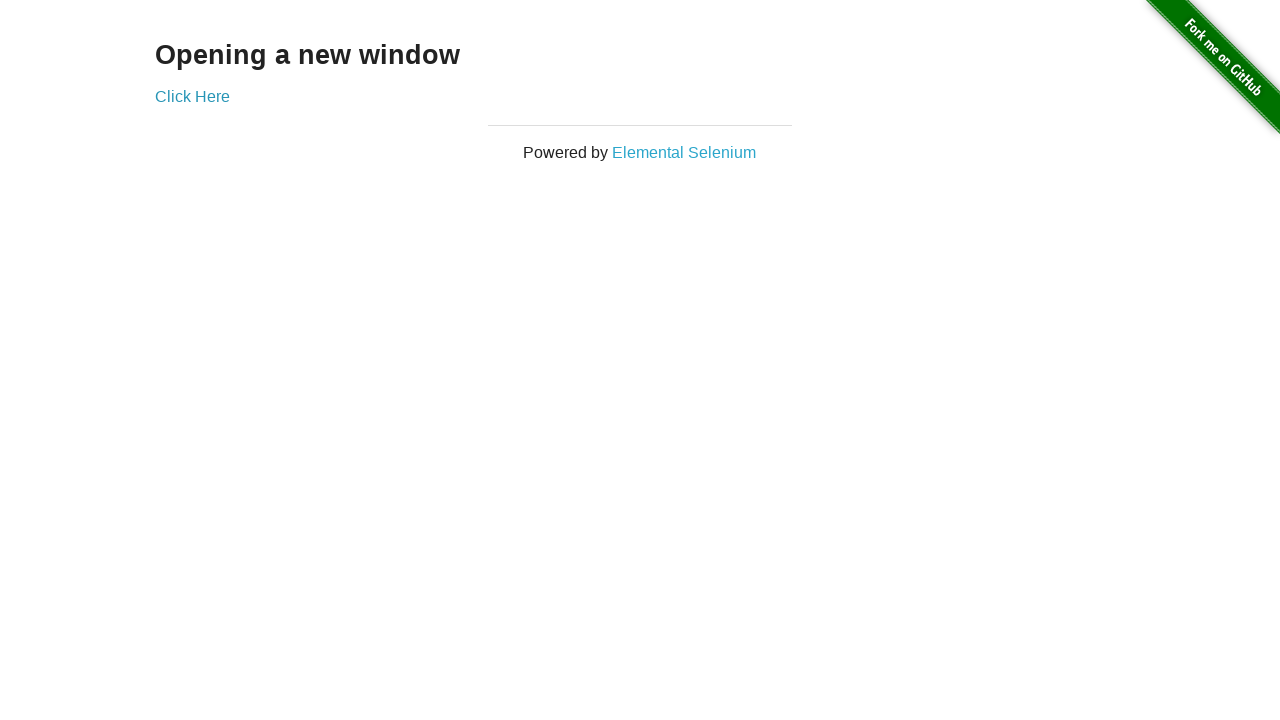

New window opened and header element loaded
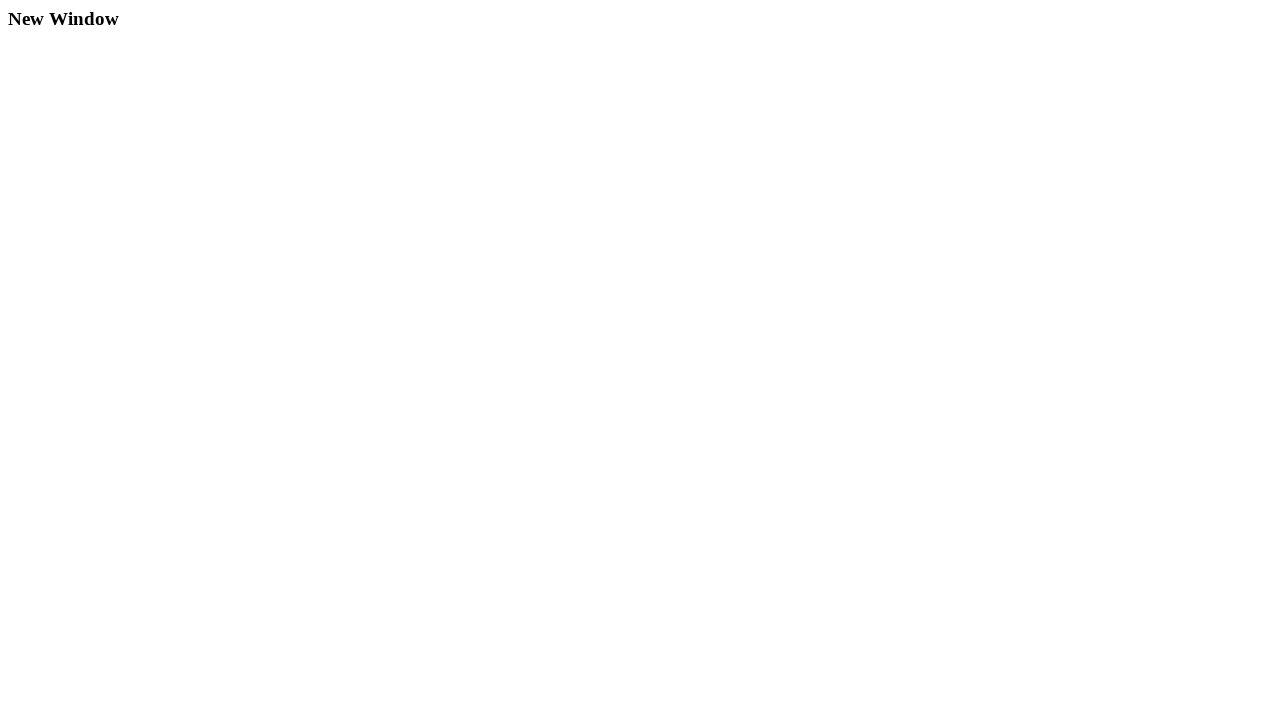

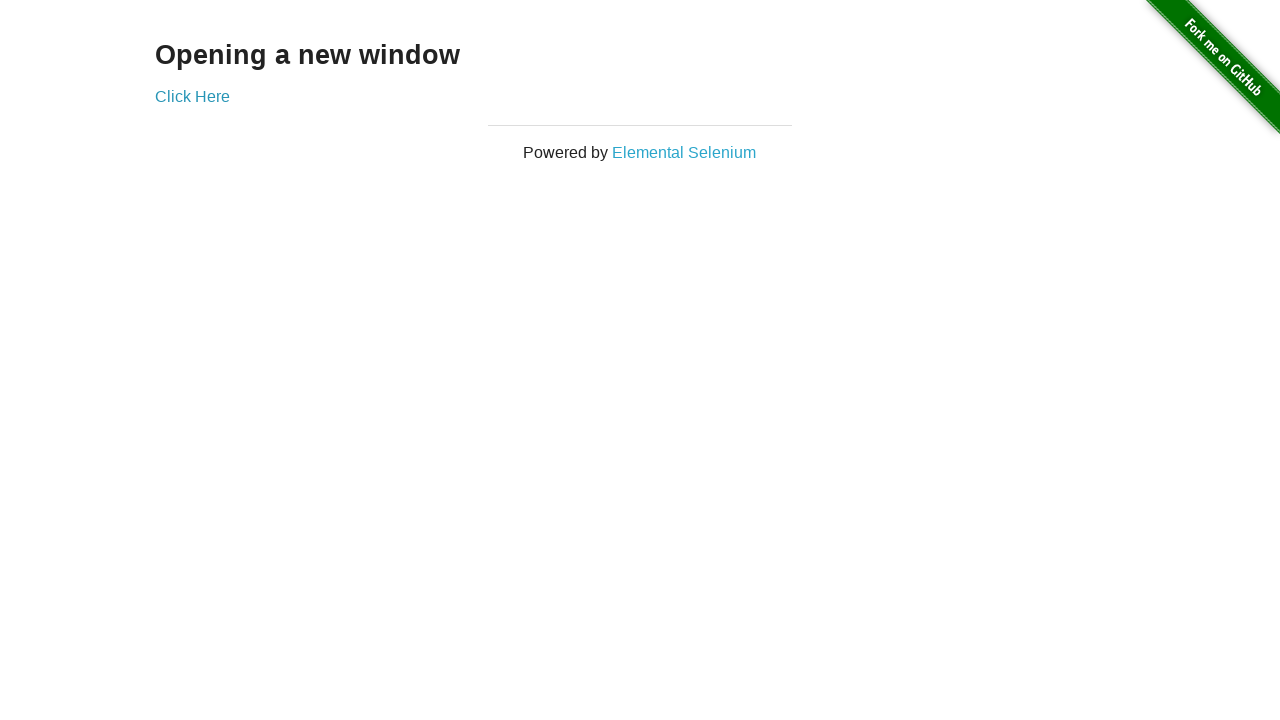